Tests that promotional text about delivery is present on About page

Starting URL: https://is-218-project.vercel.app/about

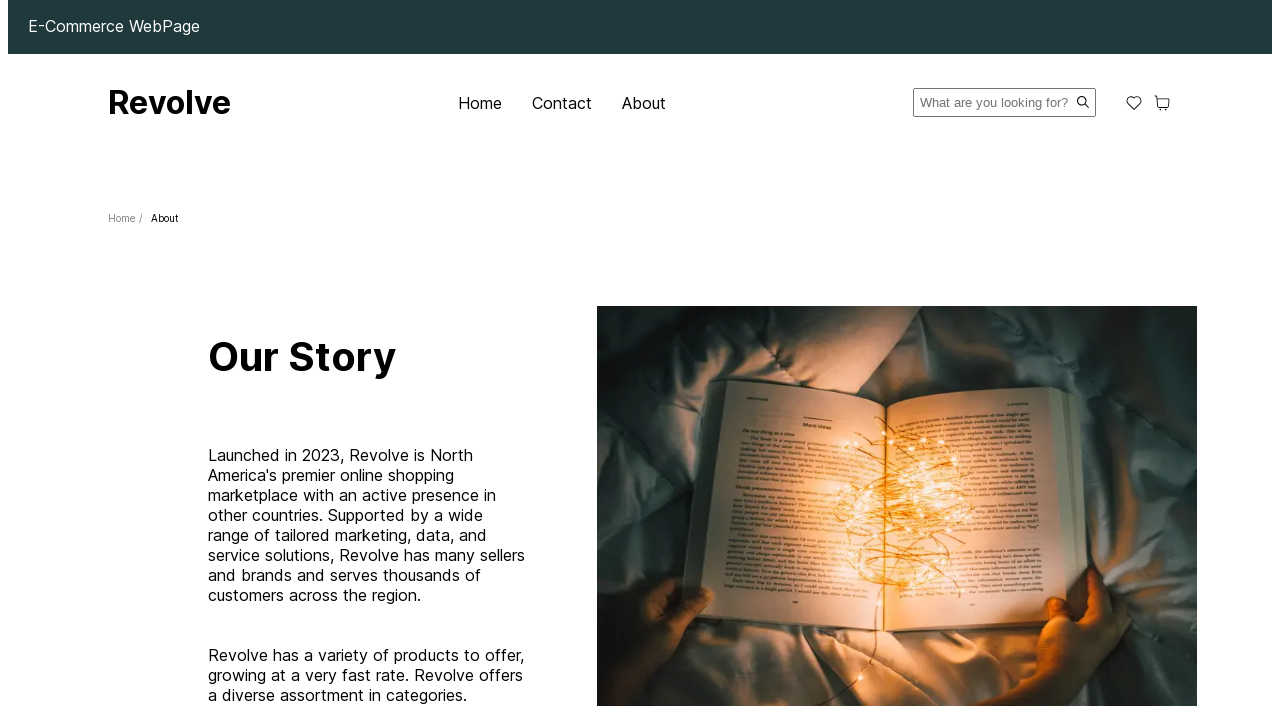

Clicked on promotional text 'Fast and Free Delivery' at (453, 361) on internal:text="Fast and Free Delivery"i
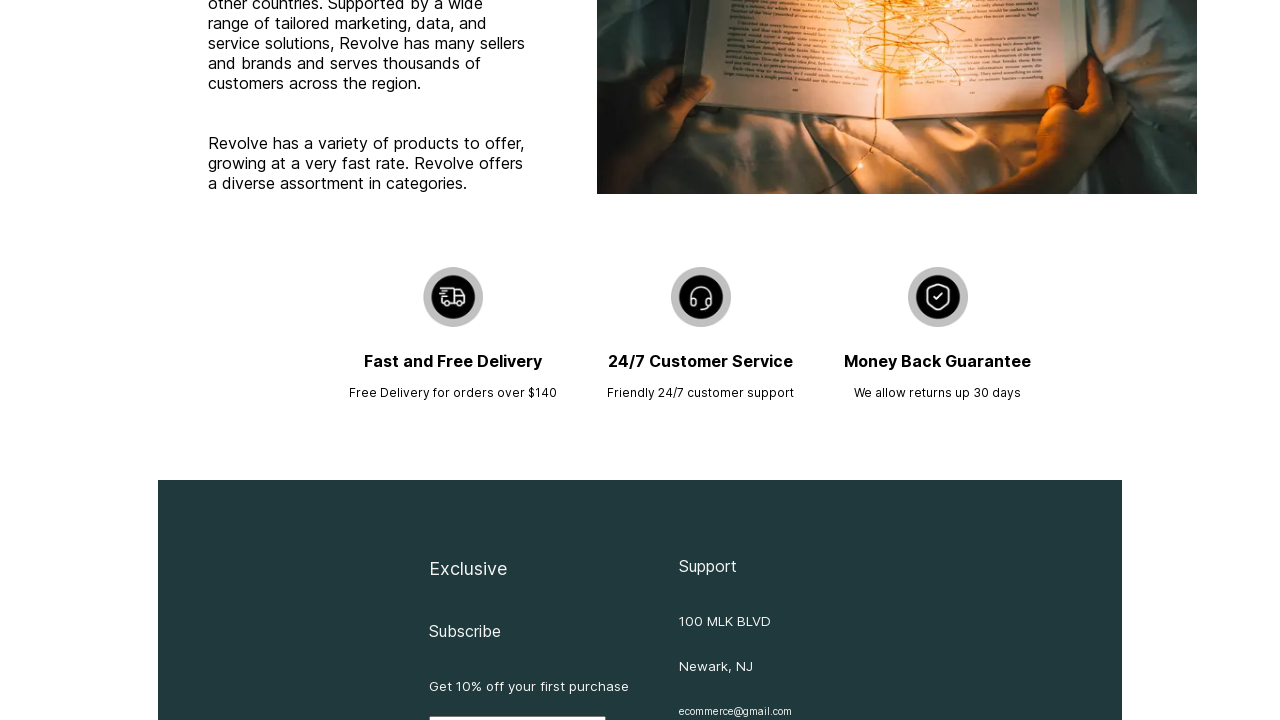

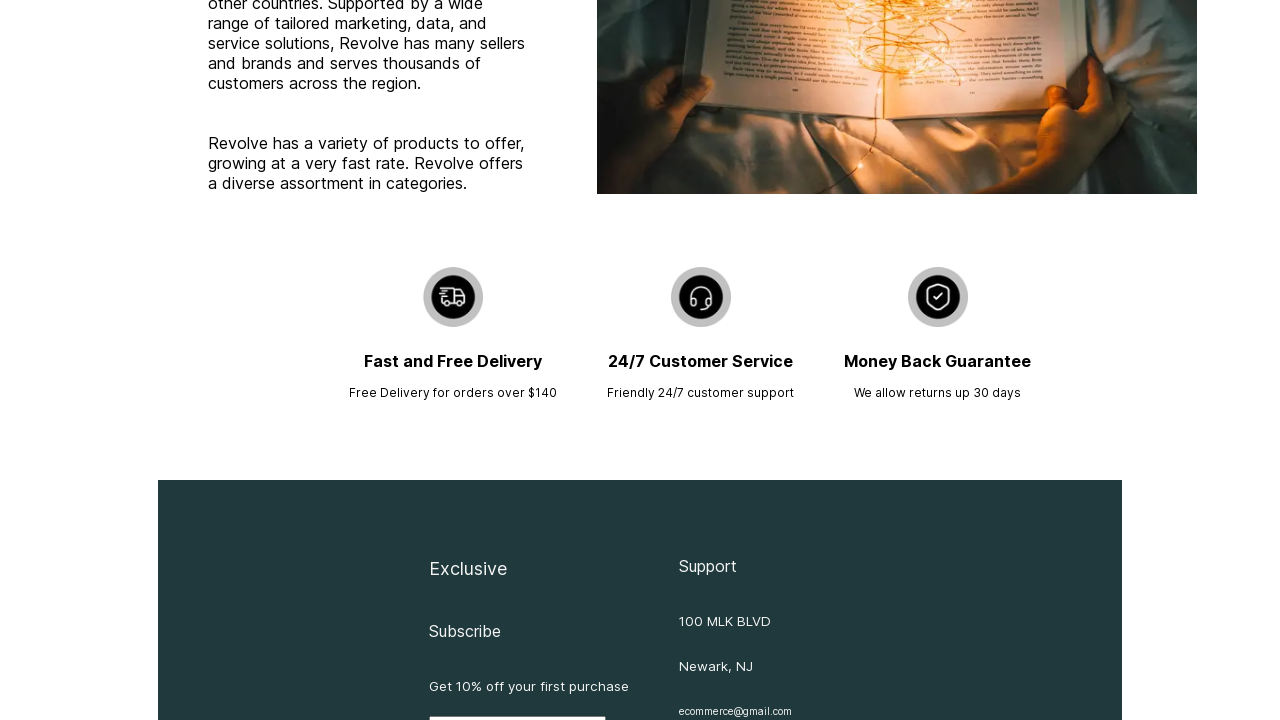